Solves a mathematical captcha by extracting a value from an image attribute, calculating a result, and submitting a form with robot verification checkboxes

Starting URL: http://suninjuly.github.io/get_attribute.html

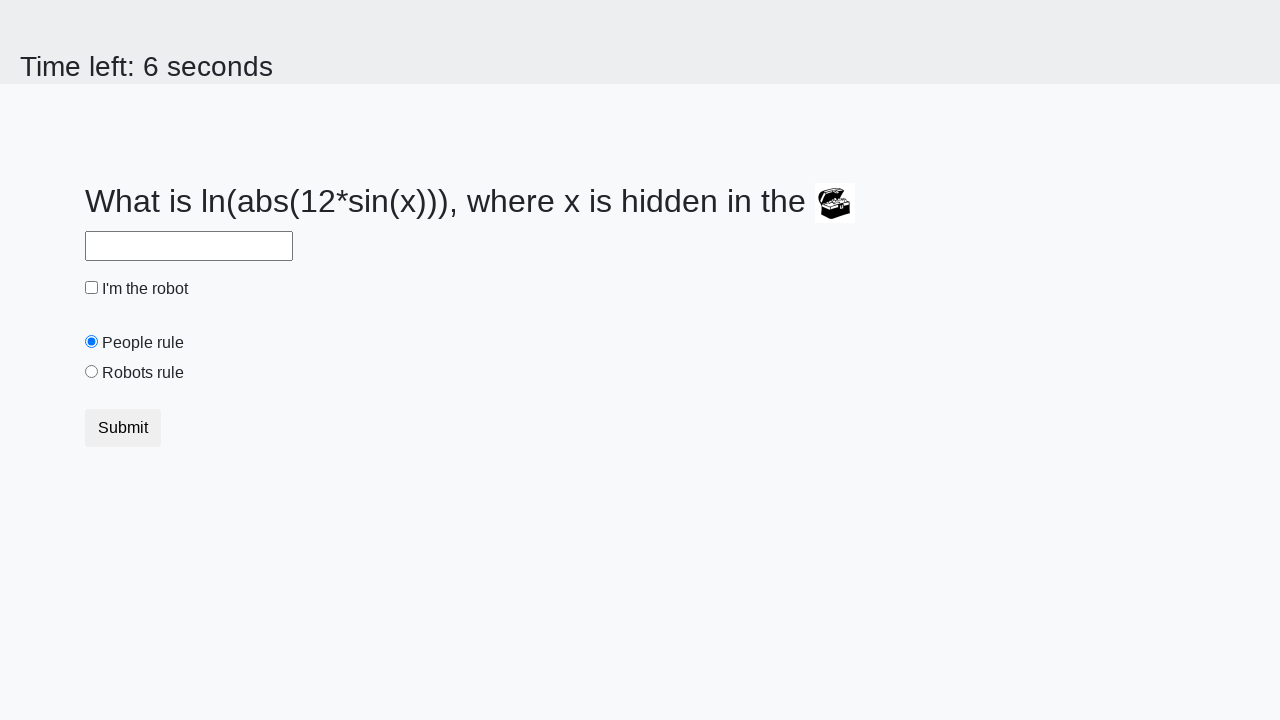

Retrieved valuex attribute from treasure image element
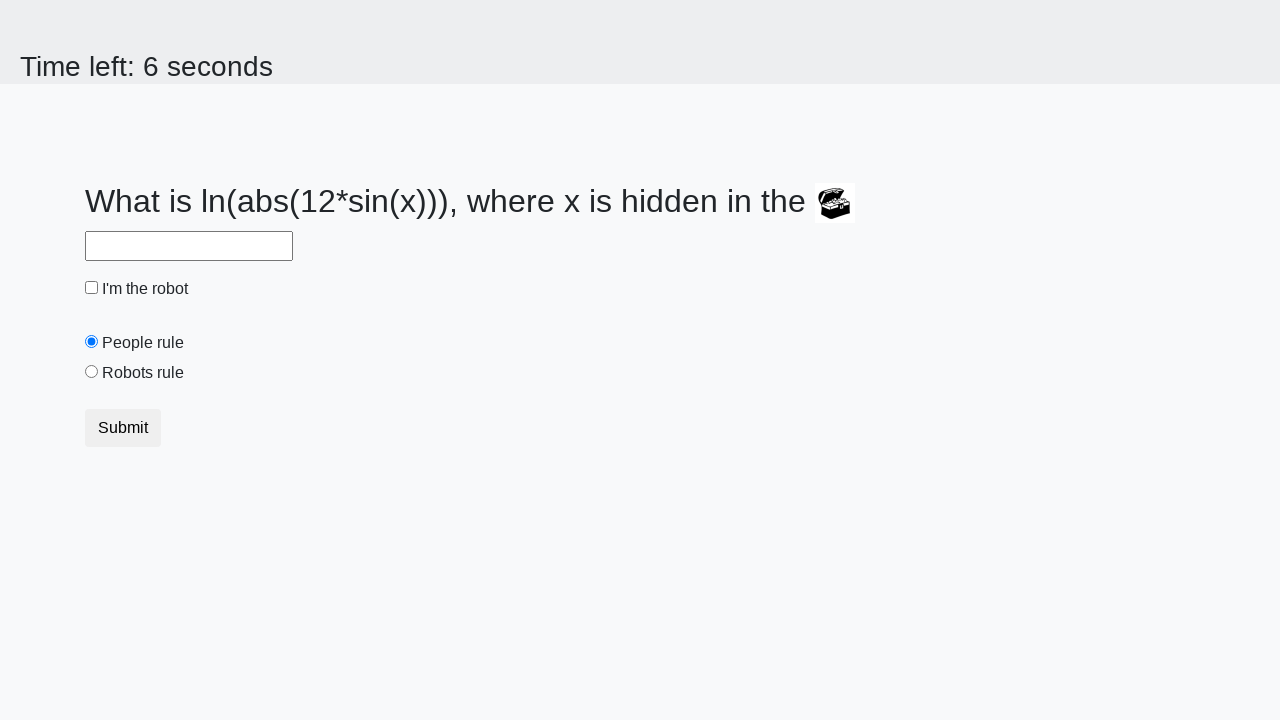

Calculated mathematical result from extracted value: 135
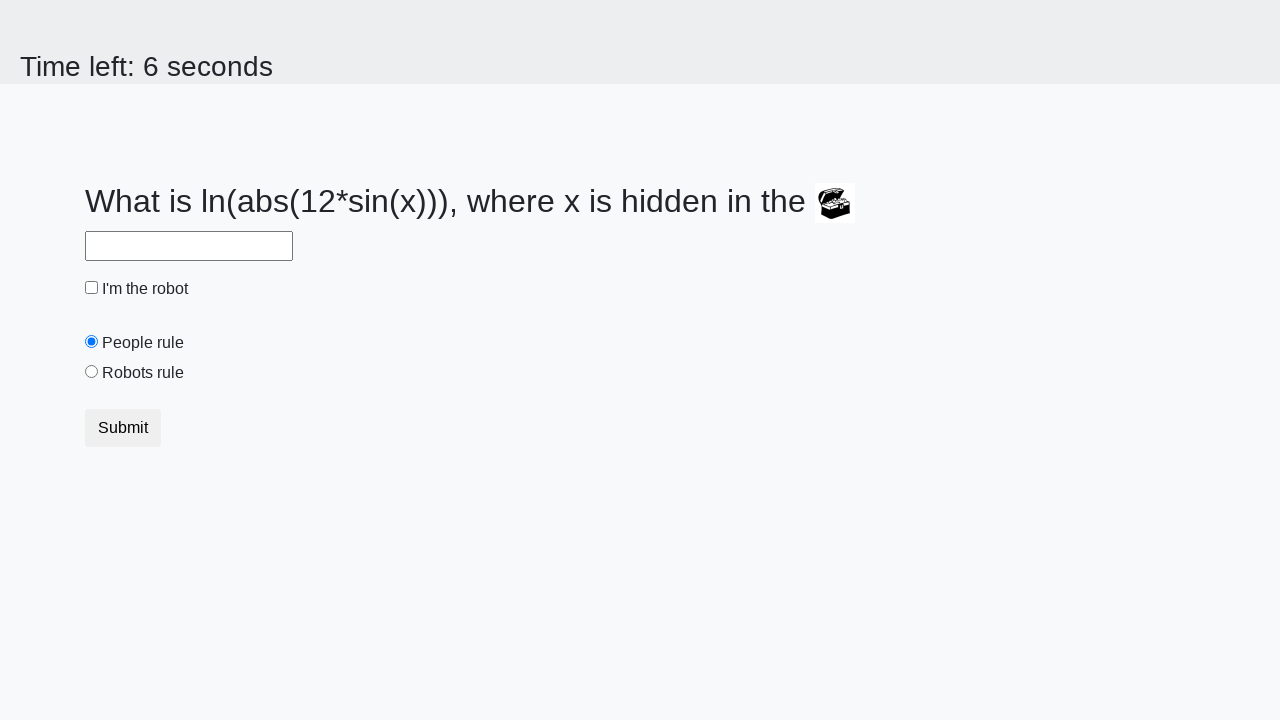

Filled answer field with calculated result: 0.058669048102594795 on #answer
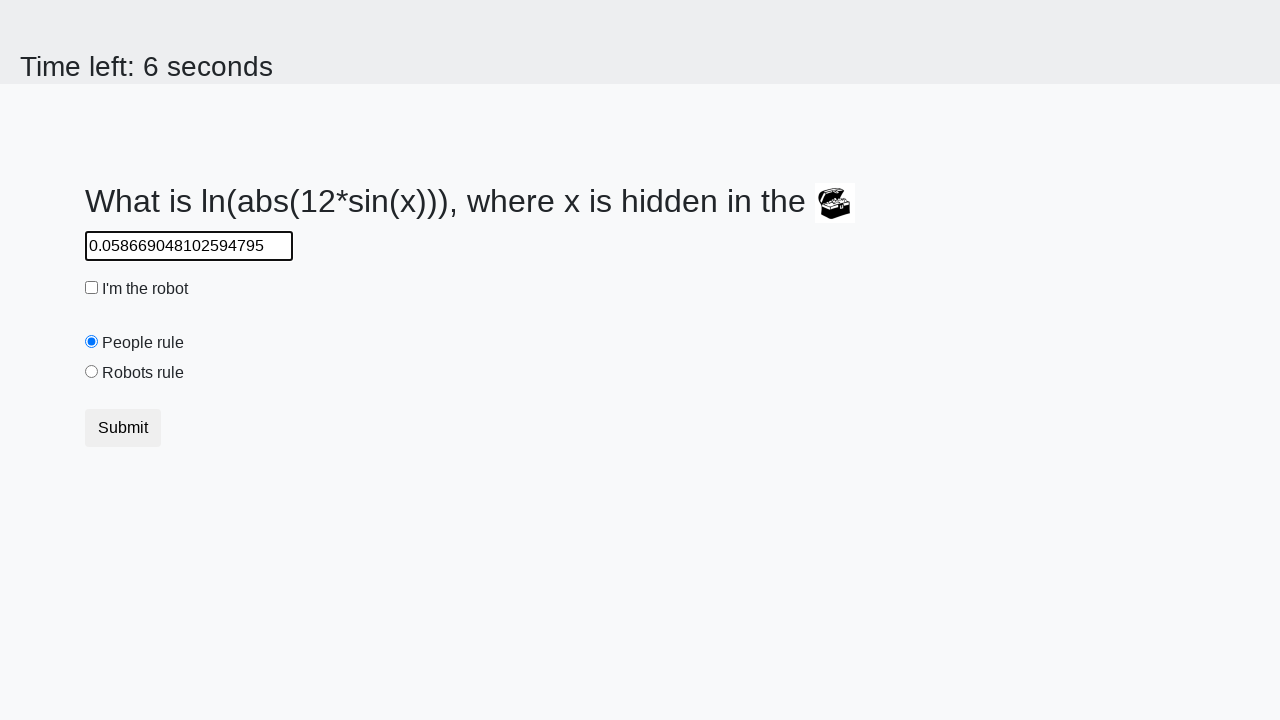

Clicked robot verification checkbox at (92, 288) on #robotCheckbox
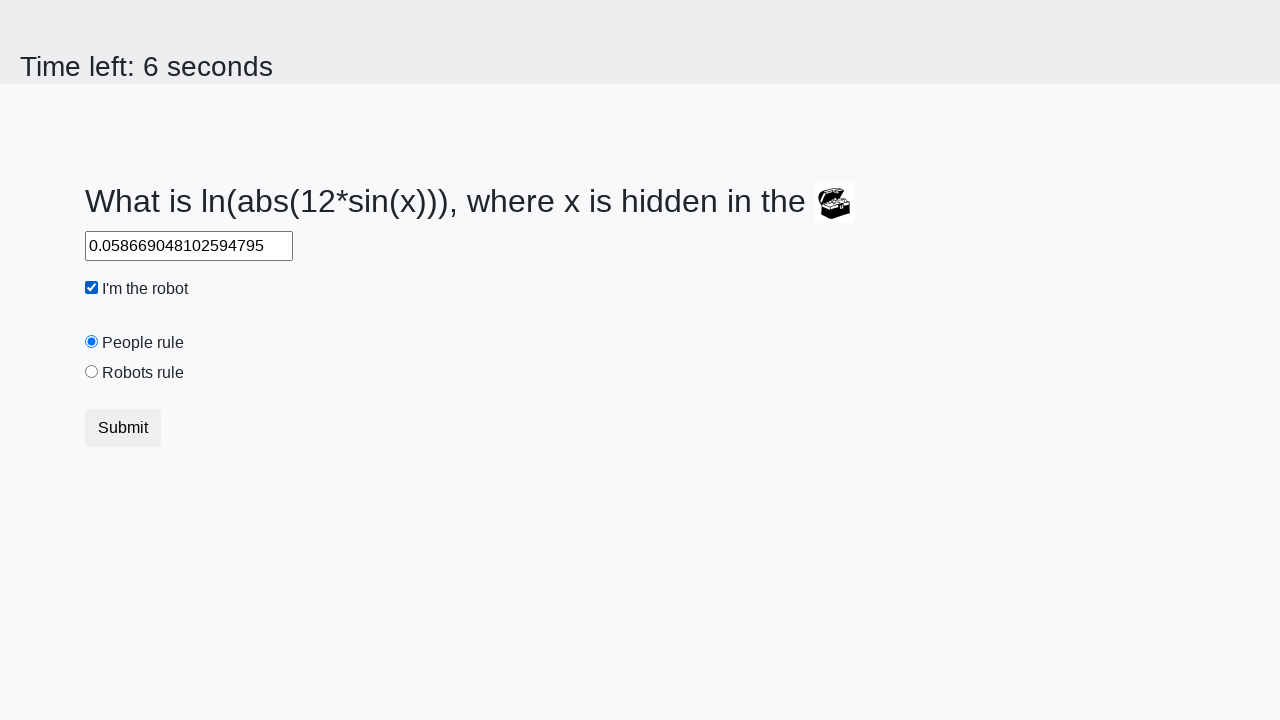

Selected robots rule radio button at (92, 372) on #robotsRule
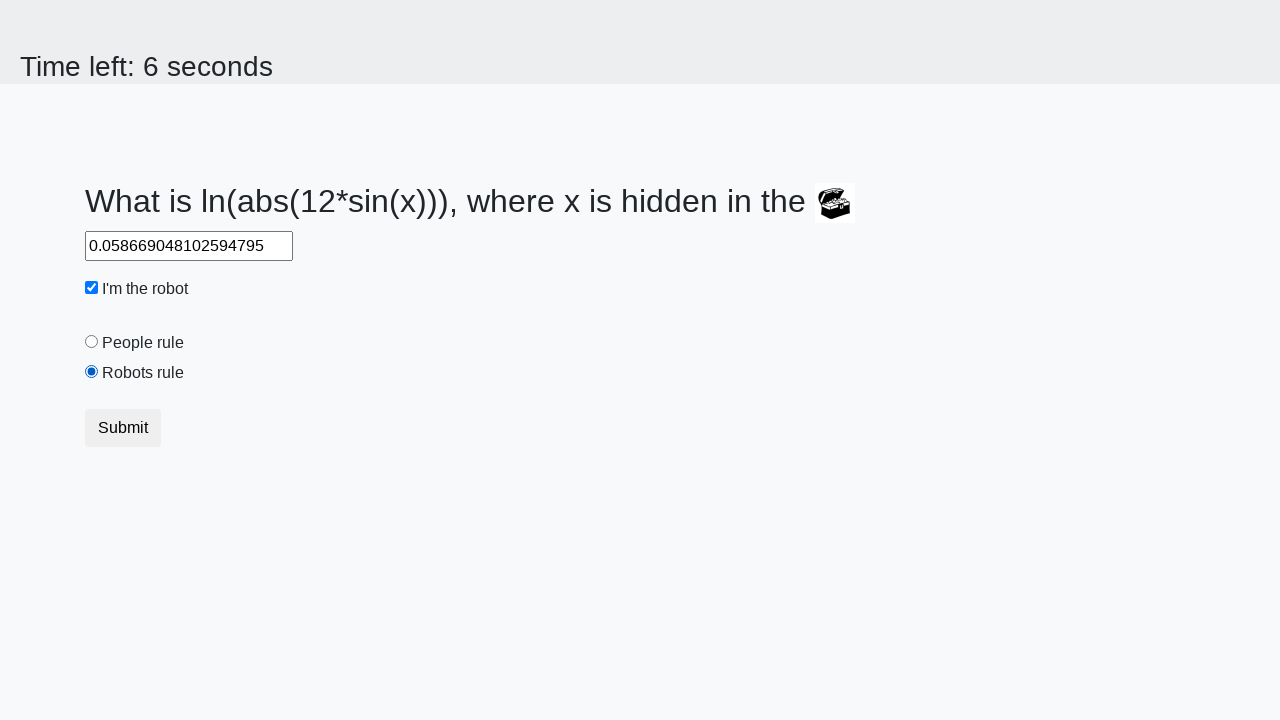

Clicked submit button to send form at (123, 428) on button[type="submit"]
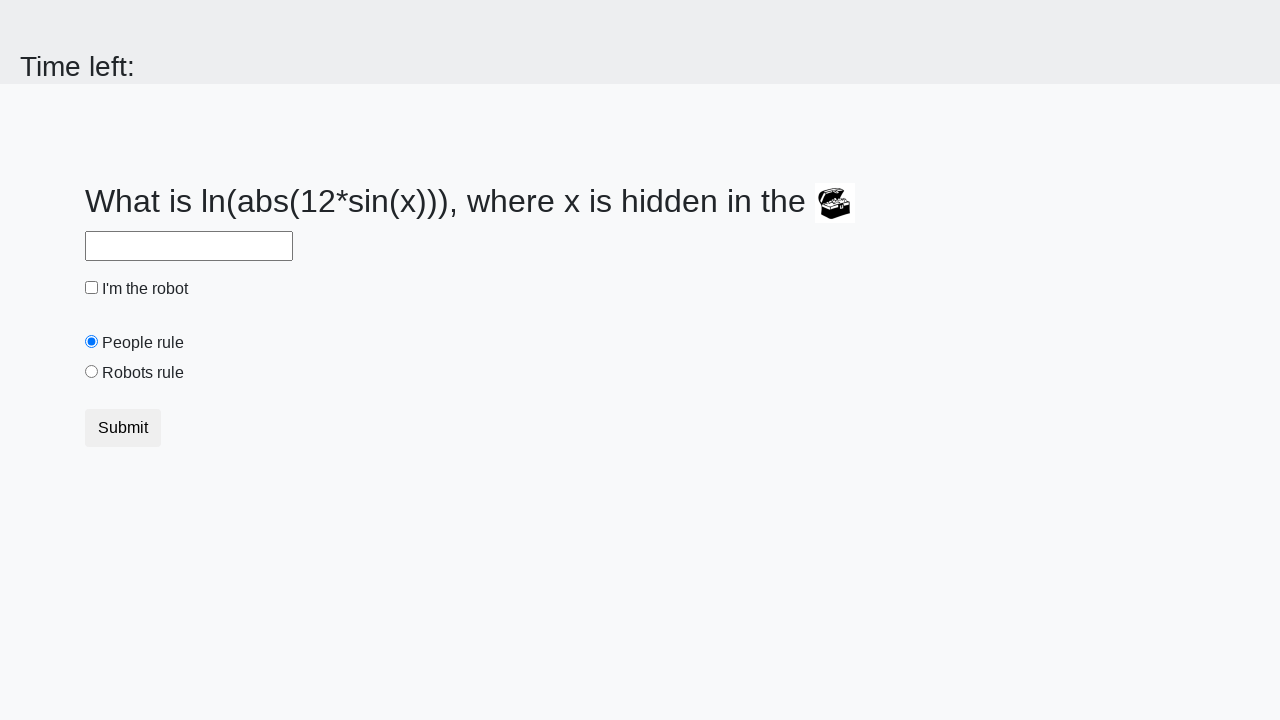

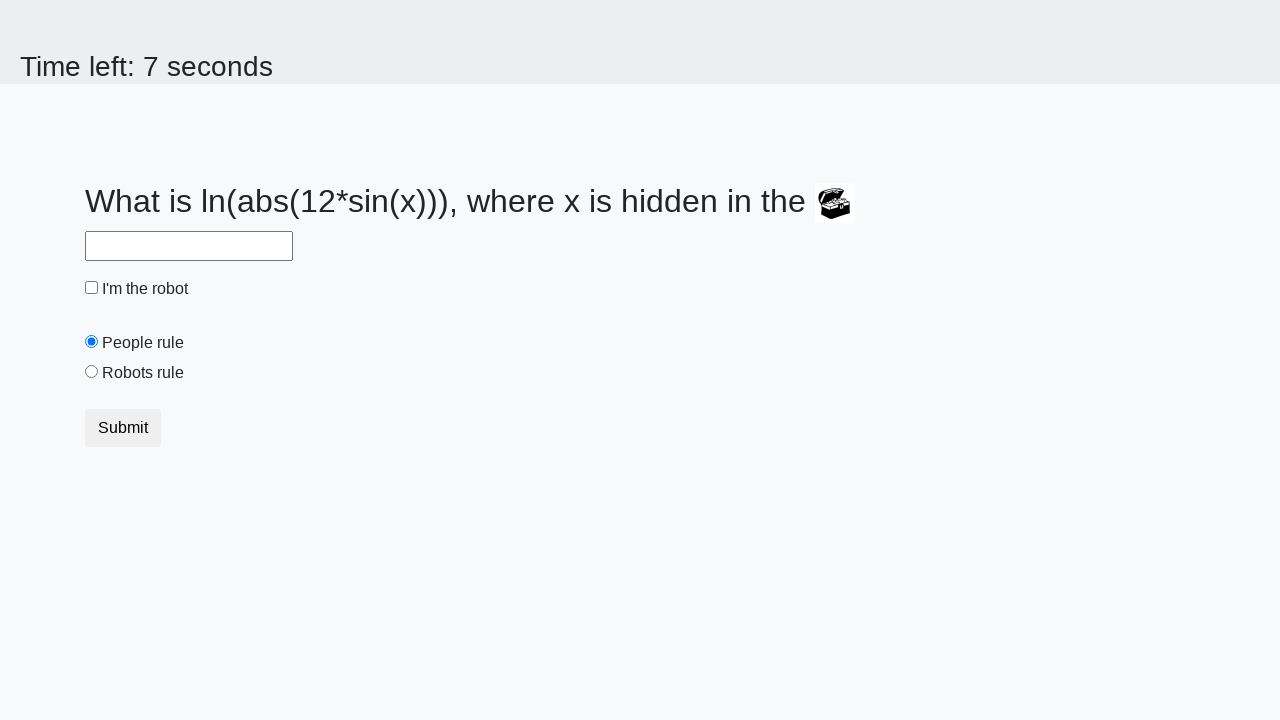